Navigates to Circles website and clicks on Facebook link in the footer

Starting URL: https://shop.circles.life

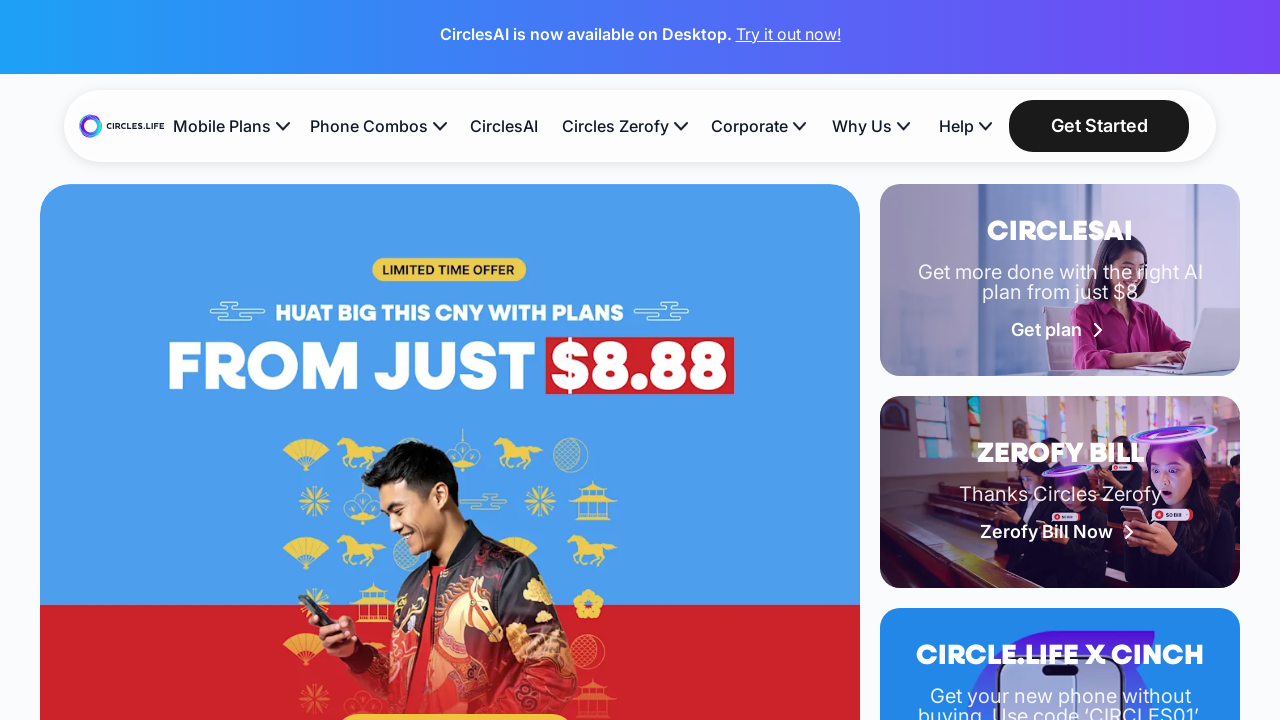

Scrolled to bottom of page to view footer links
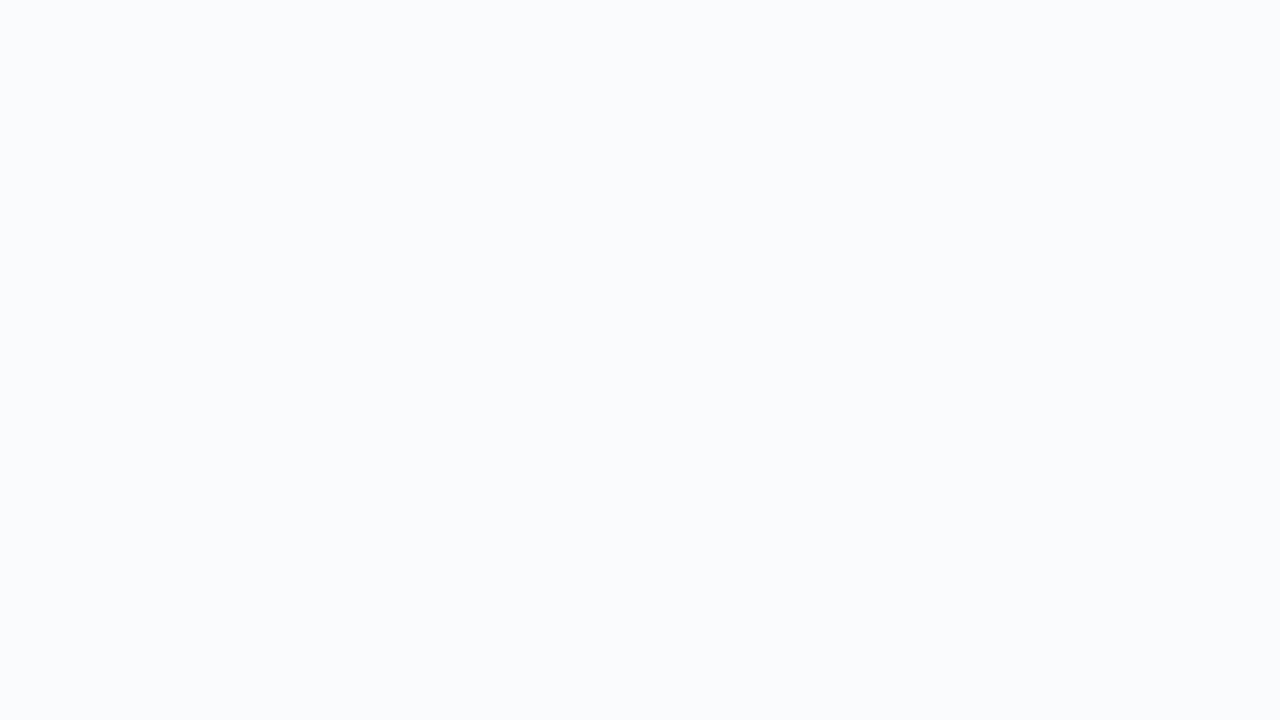

Located all Facebook link elements in footer
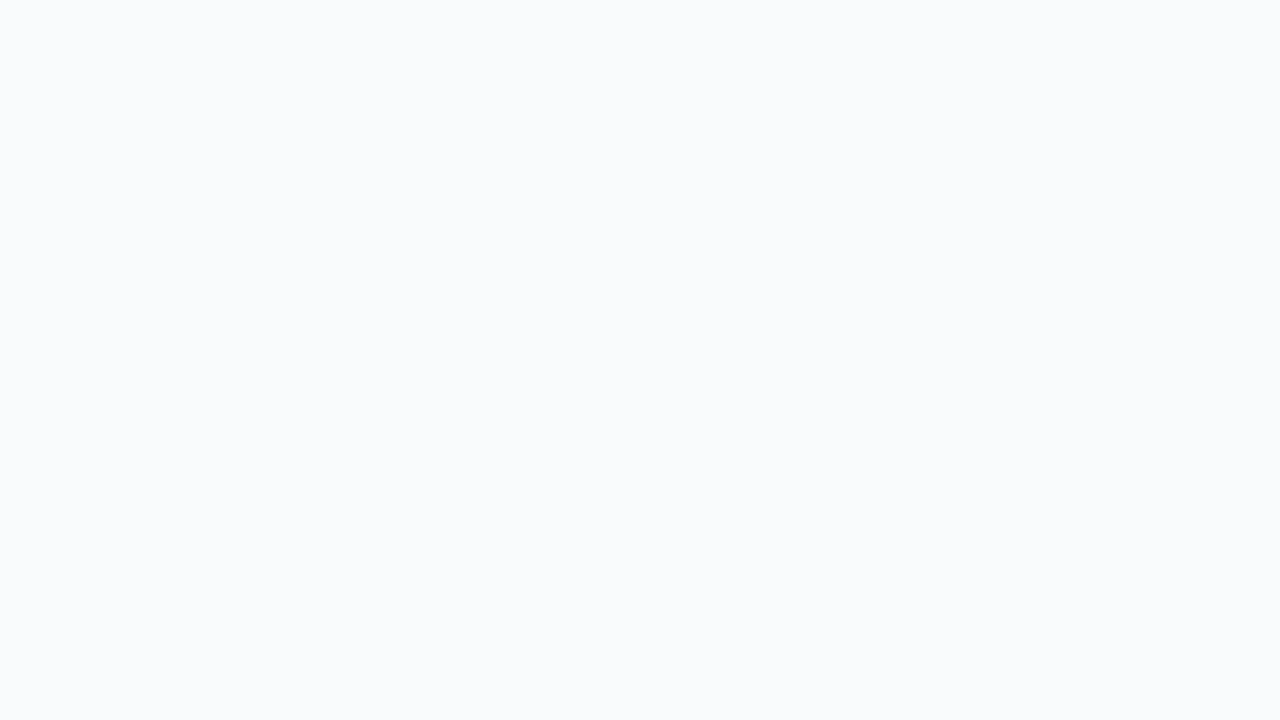

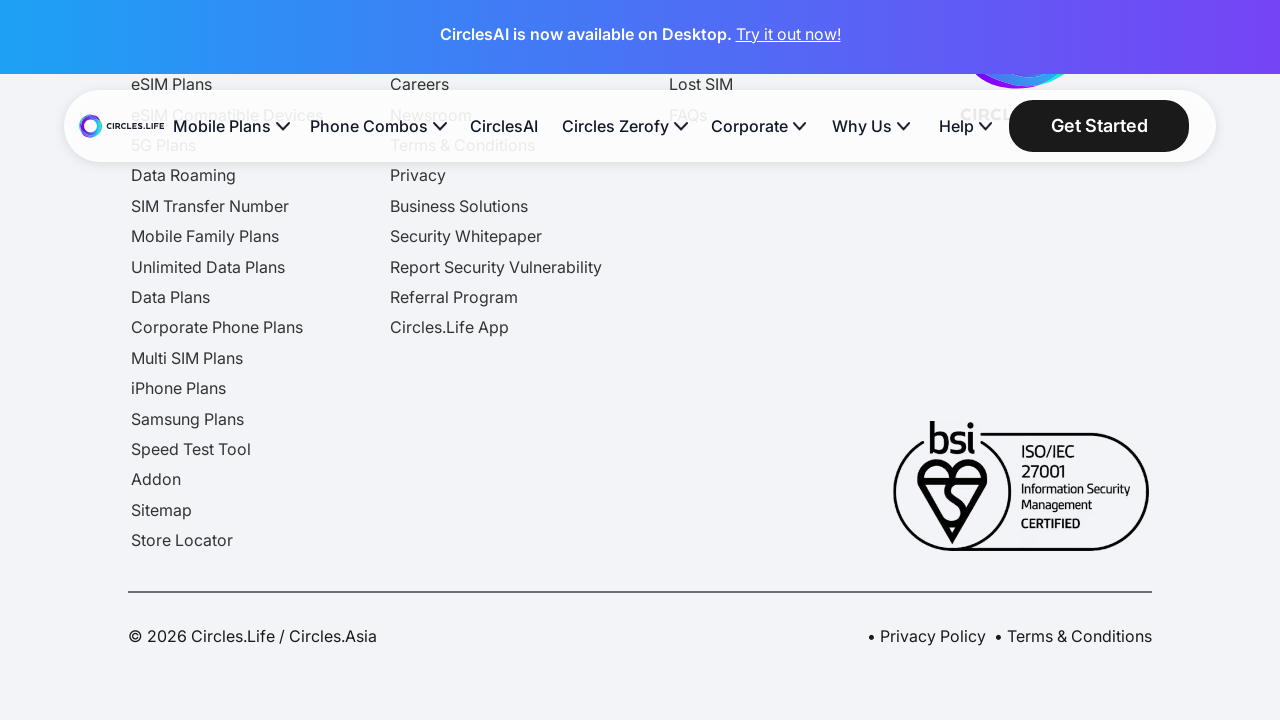